Tests table sorting functionality by clicking on a column header and verifying that the data is sorted correctly

Starting URL: https://rahulshettyacademy.com/seleniumPractise/#/offers

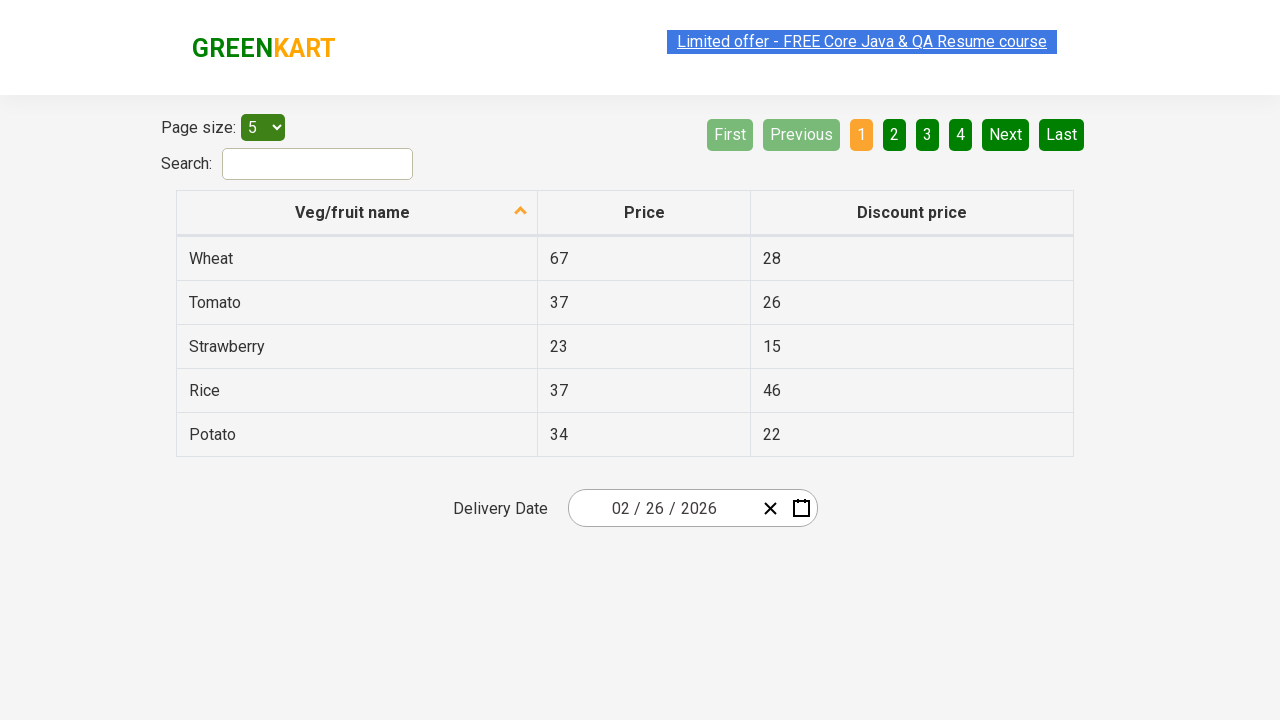

Clicked column header with descending sort to initiate table sorting at (357, 213) on xpath=//th[@aria-sort='descending']
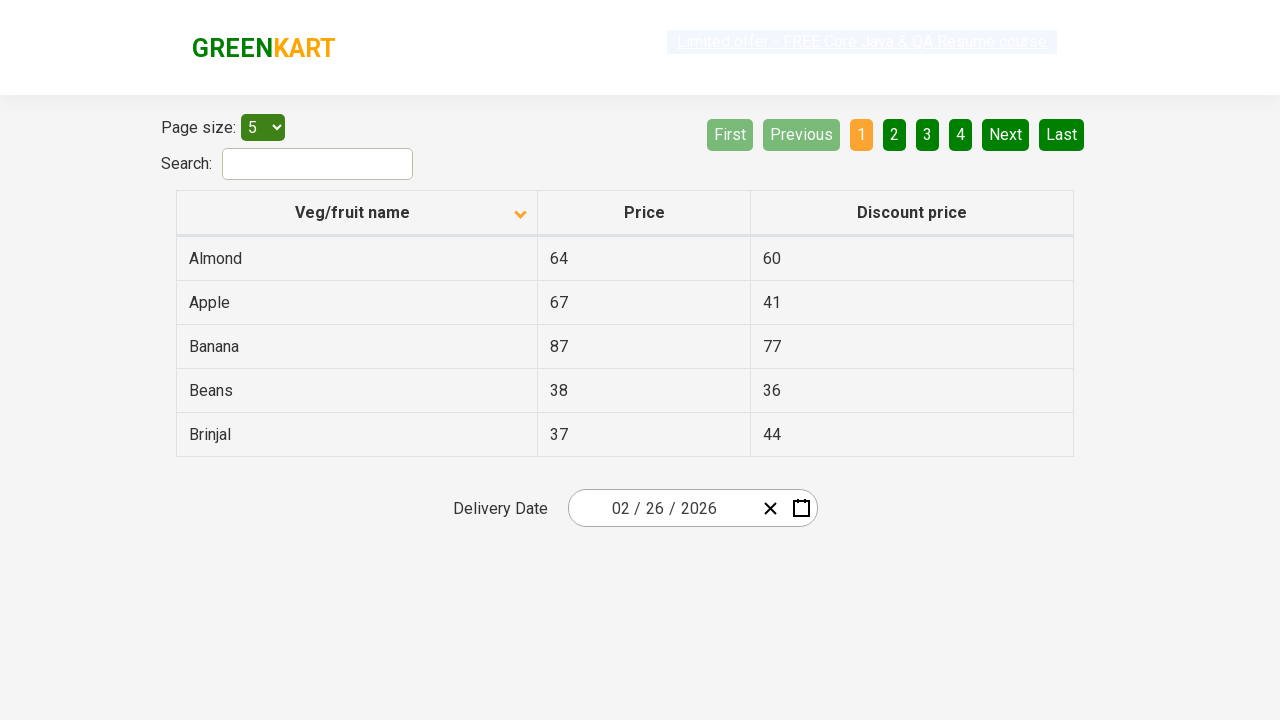

Waited for table rows to load in the first column
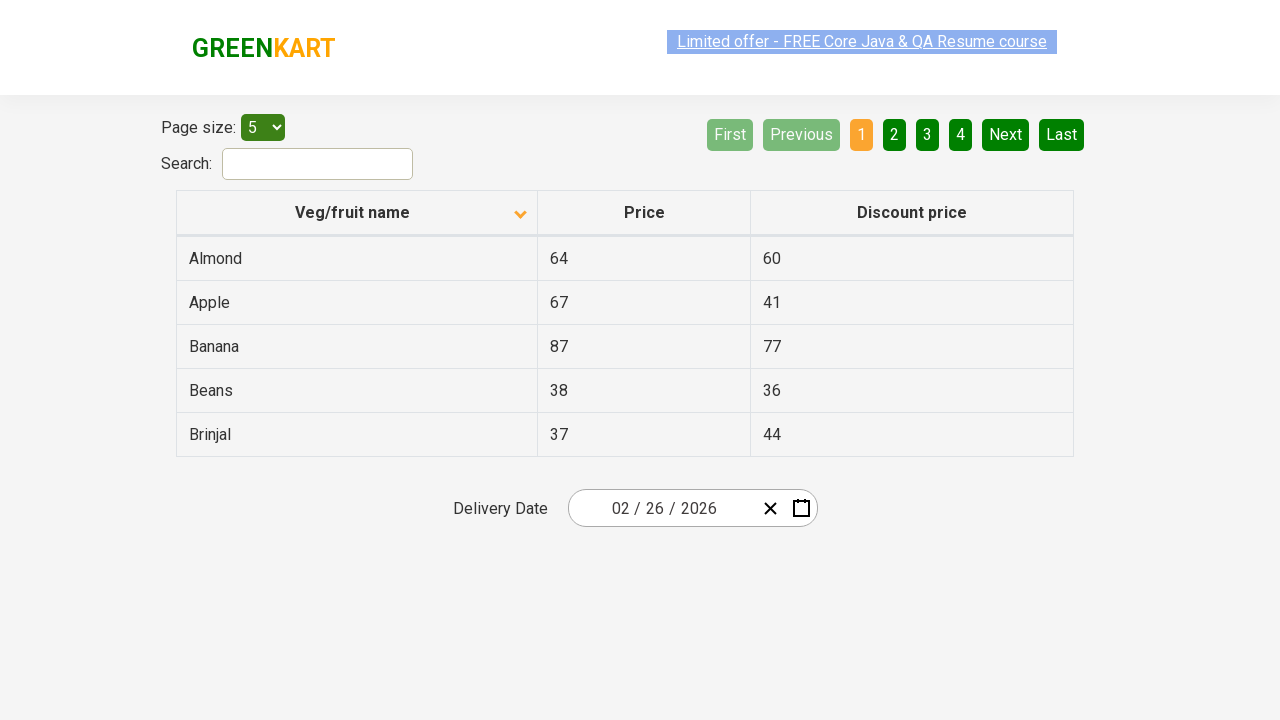

Retrieved all elements from the first column of the table
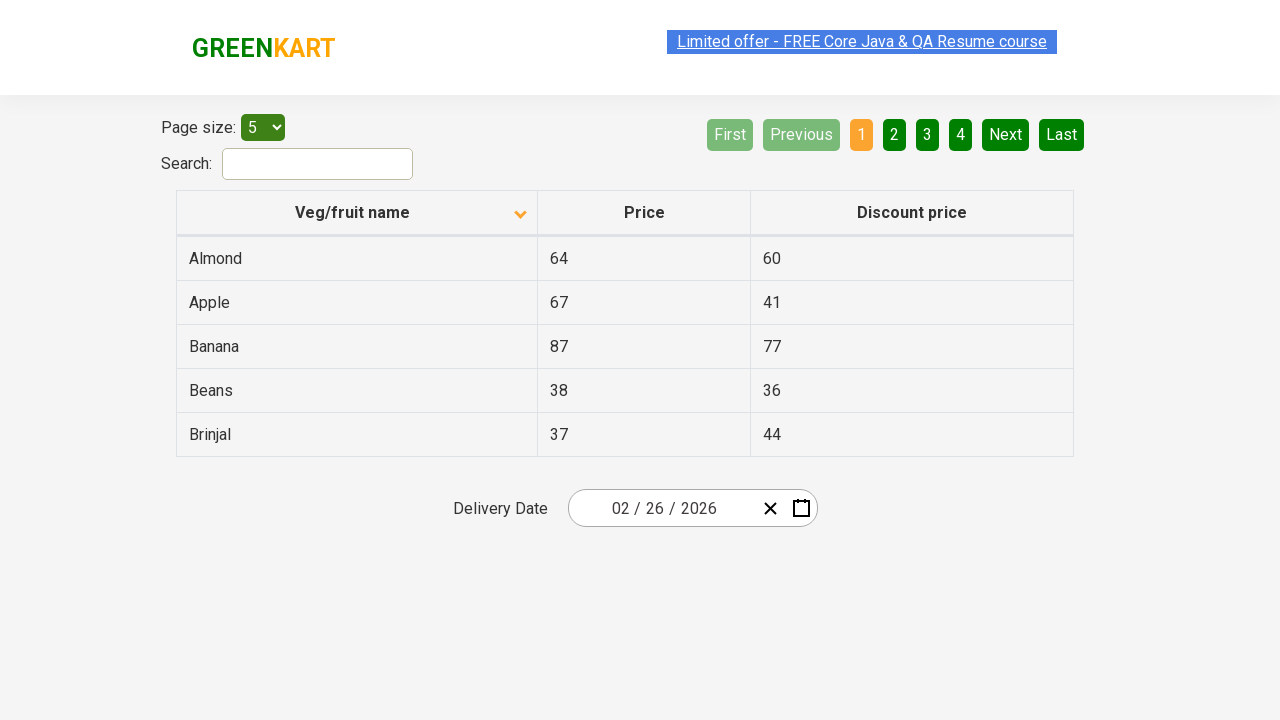

Extracted text content from 5 table cells in original order
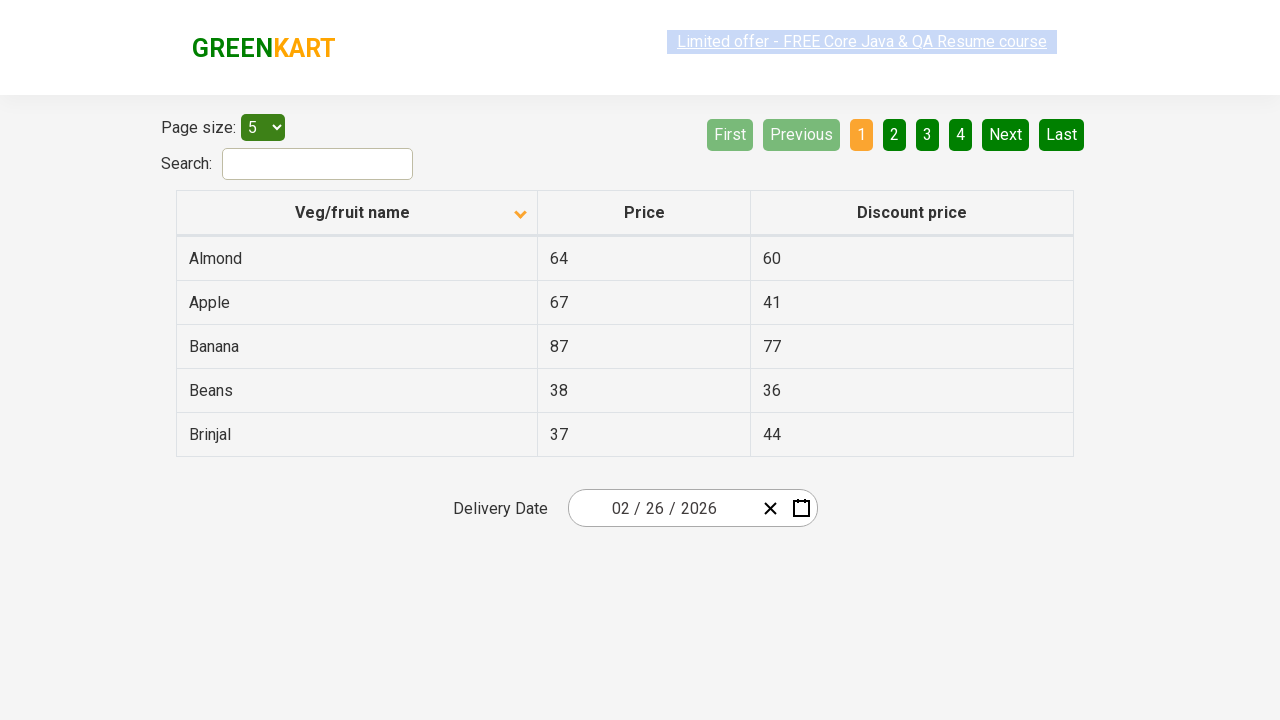

Created alphabetically sorted version of the extracted list
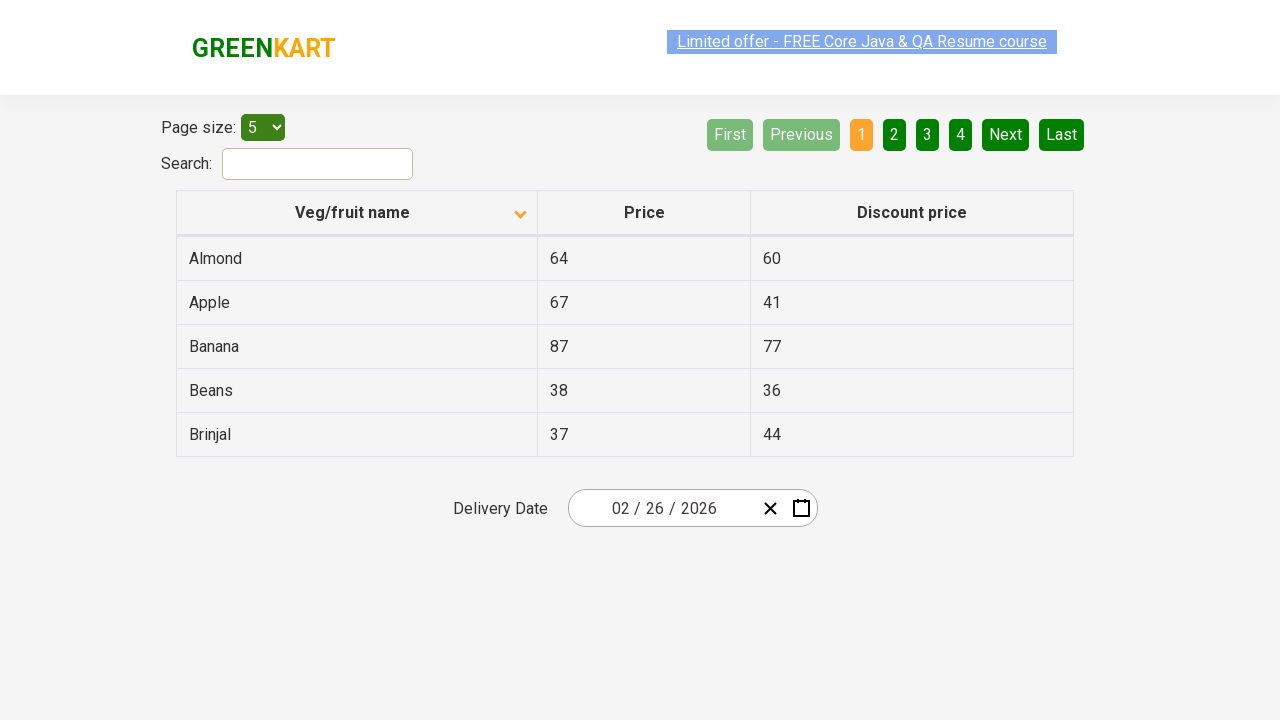

Verified that table data is correctly sorted in ascending order
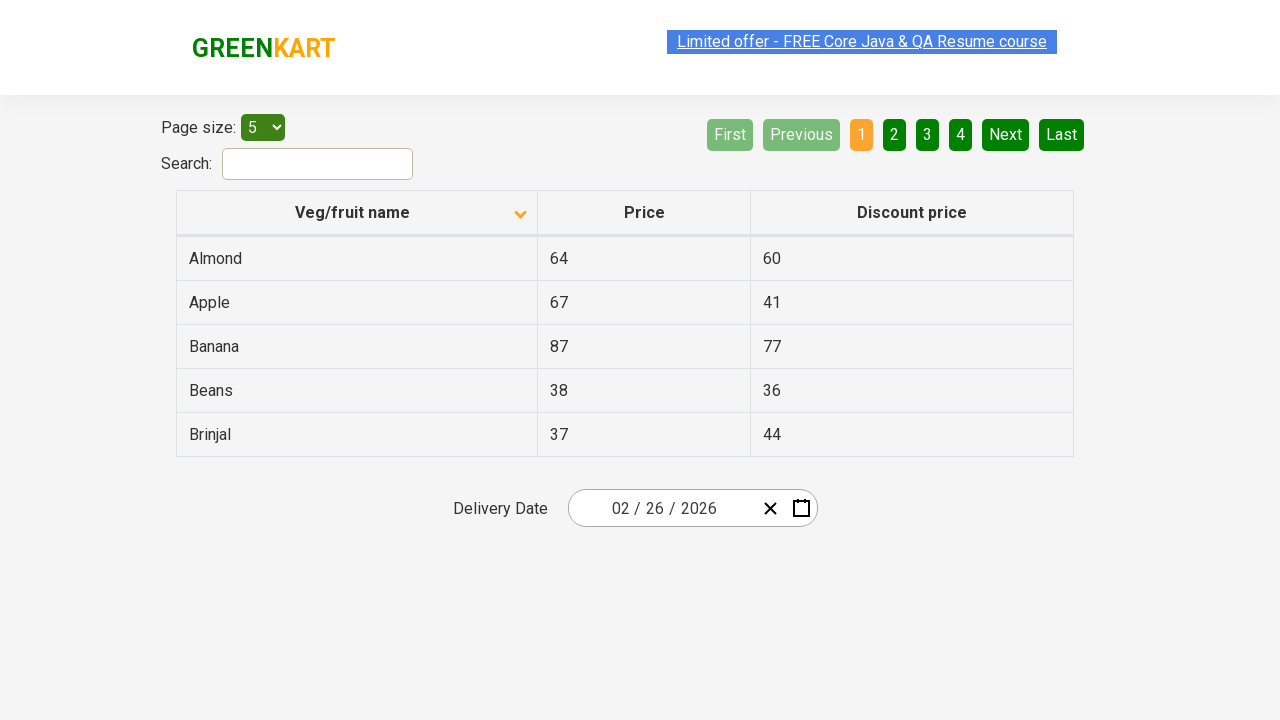

Searched for rows containing 'Rice' and found 0 matching row(s)
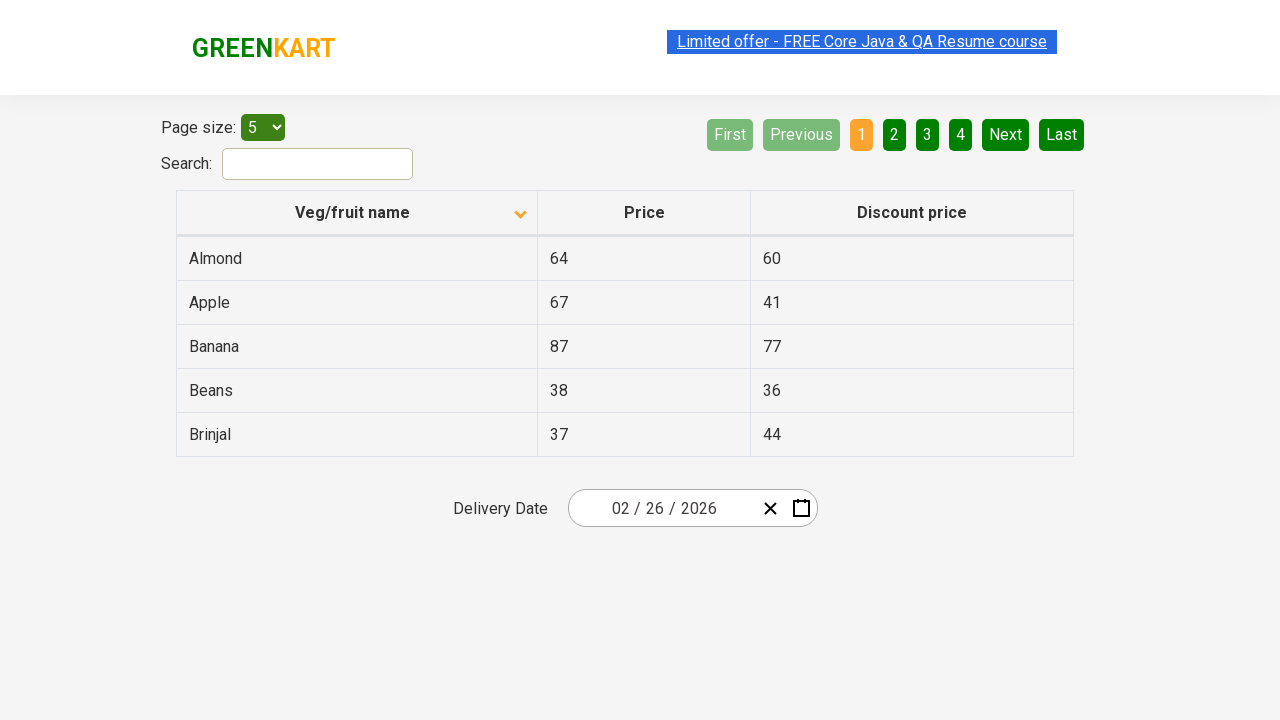

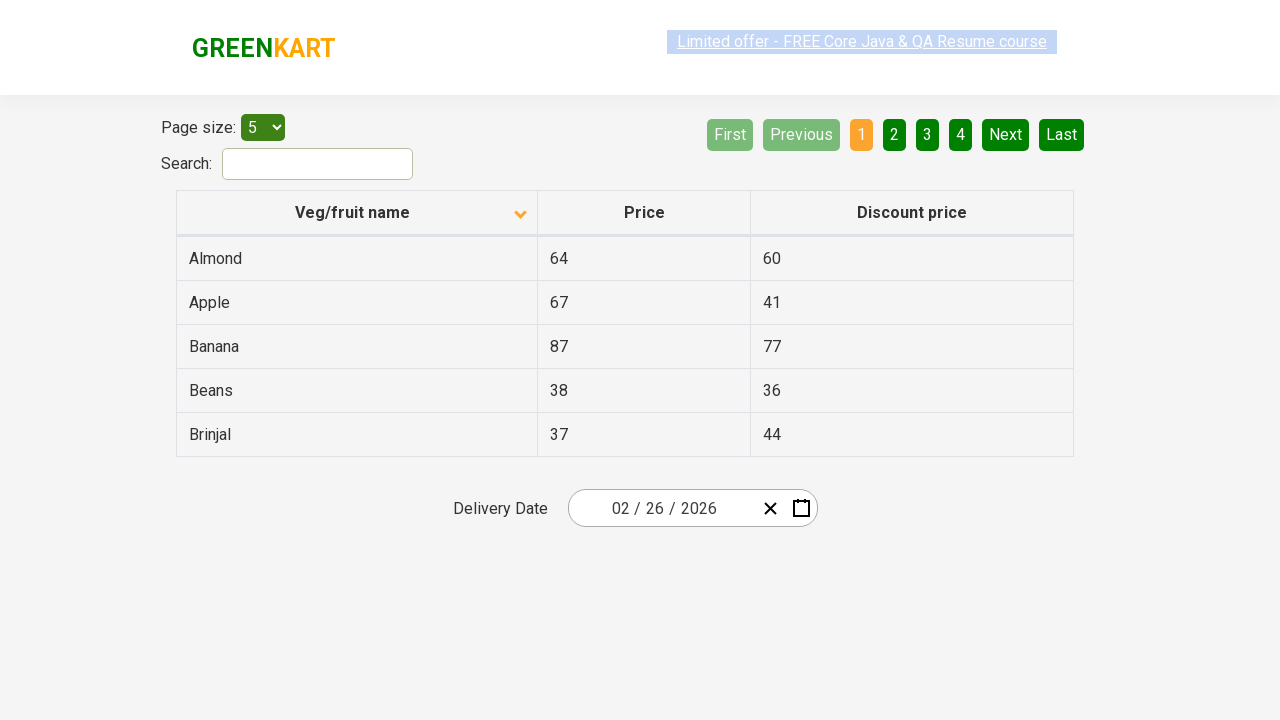